Tests the book with miles and flexible dates checkboxes, verifying their selection and deselection behavior

Starting URL: https://www.united.com/en/us

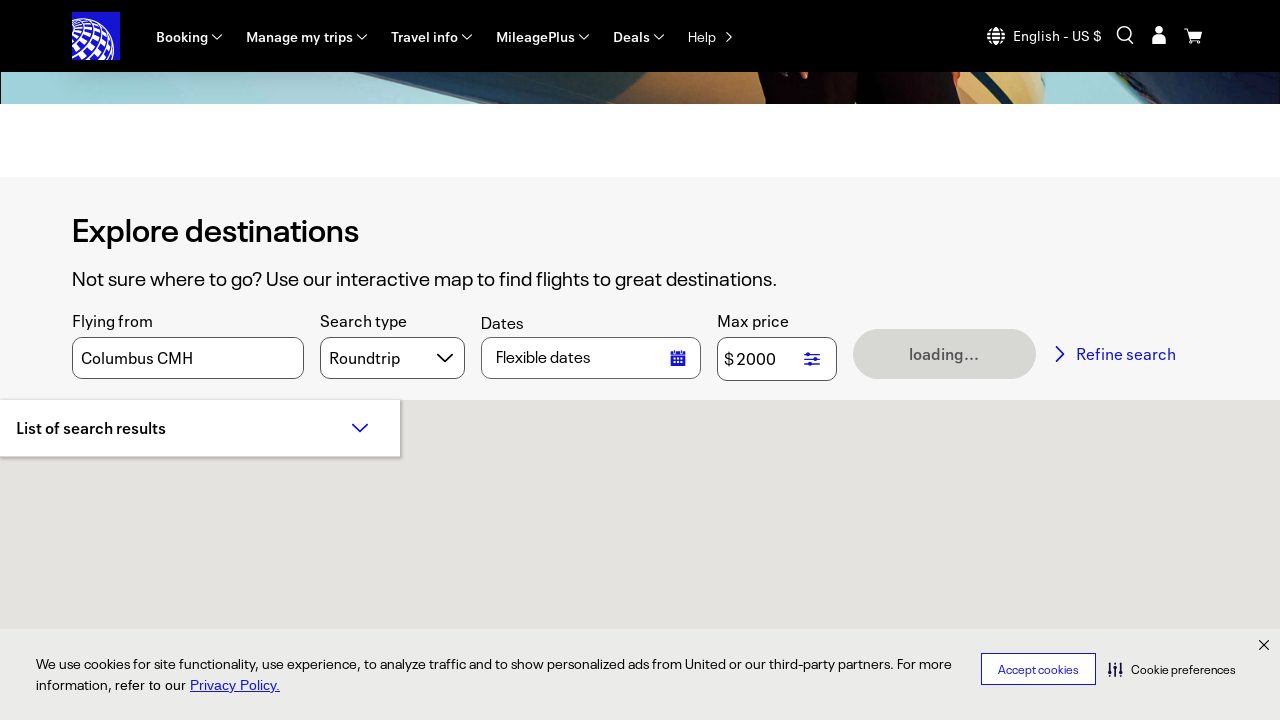

Waited for checkboxes to be visible
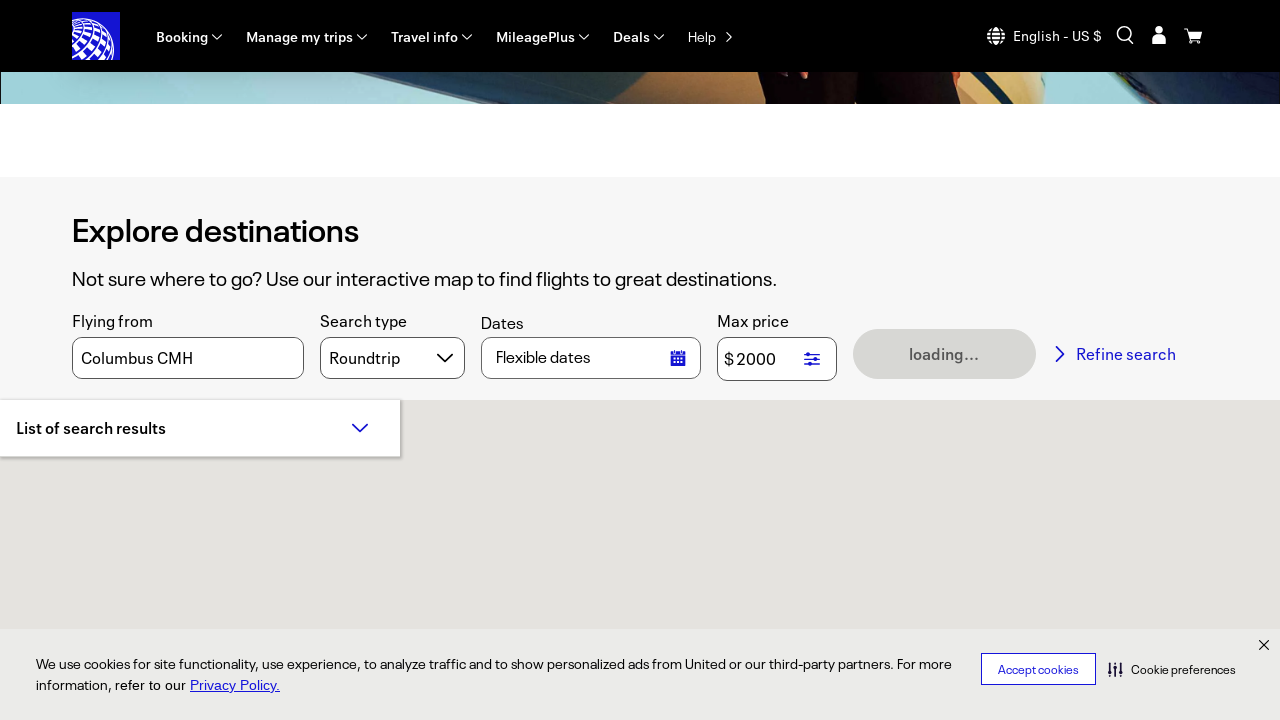

Clicked 'Book with miles' checkbox to select it at (411, 251) on label:has-text('Book with miles')
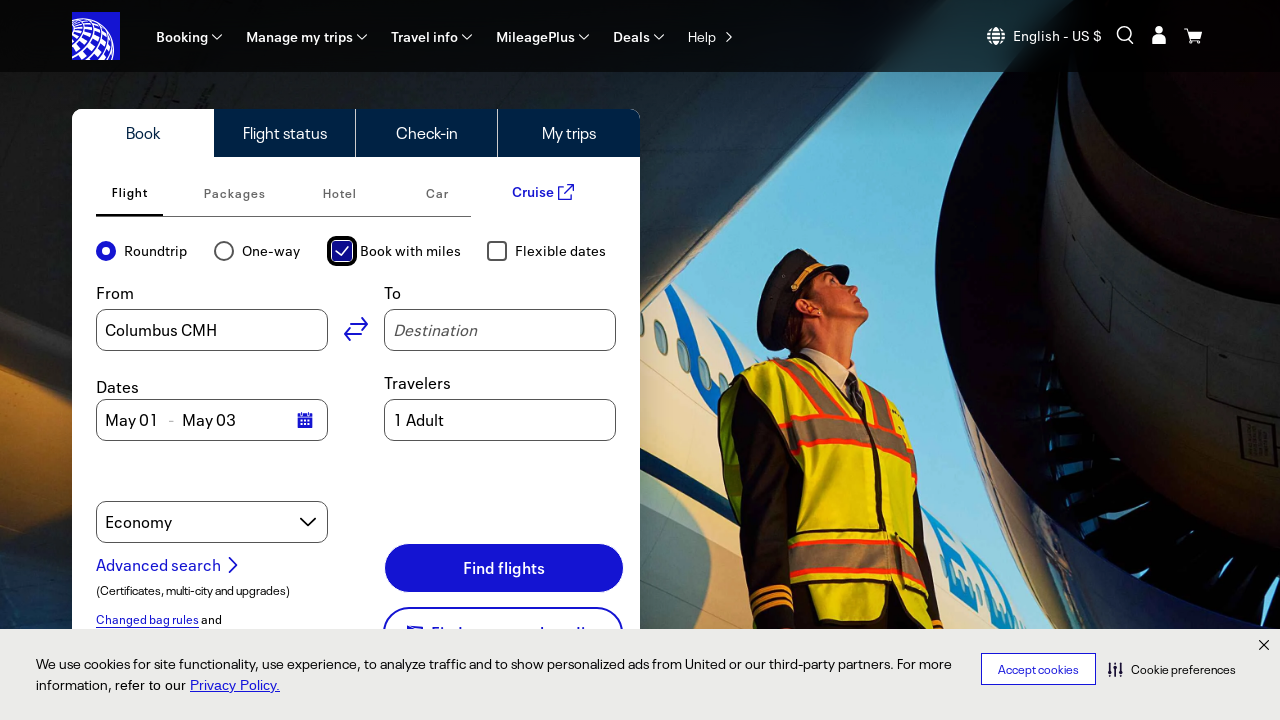

Clicked 'Flexible dates' checkbox to select it at (561, 251) on label:has-text('Flexible dates')
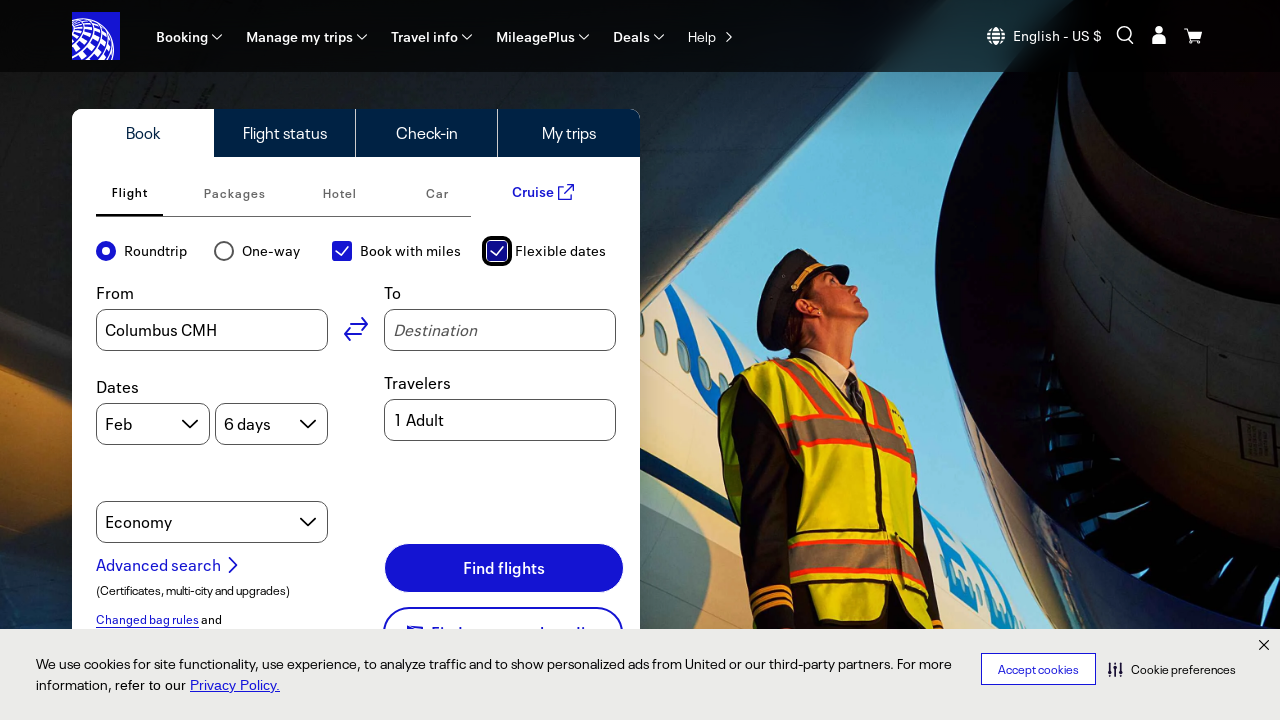

Clicked 'Book with miles' checkbox to deselect it at (411, 251) on label:has-text('Book with miles')
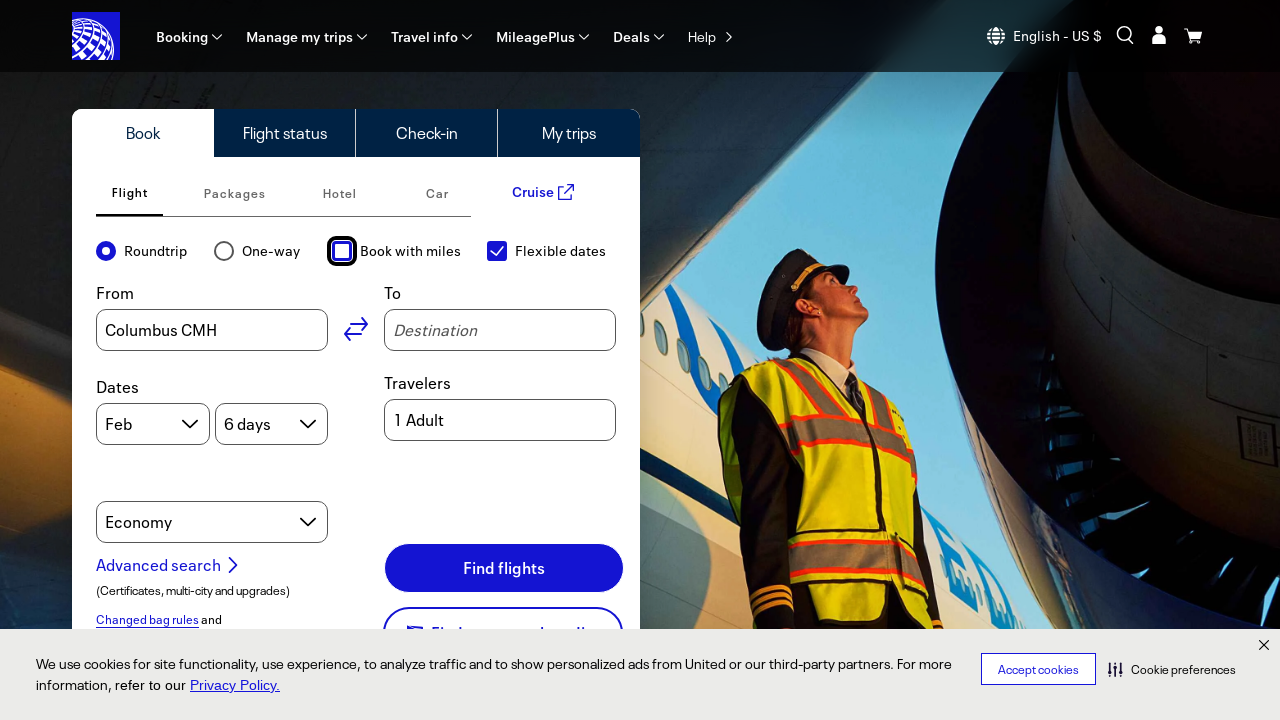

Clicked 'Flexible dates' checkbox to deselect it at (561, 251) on label:has-text('Flexible dates')
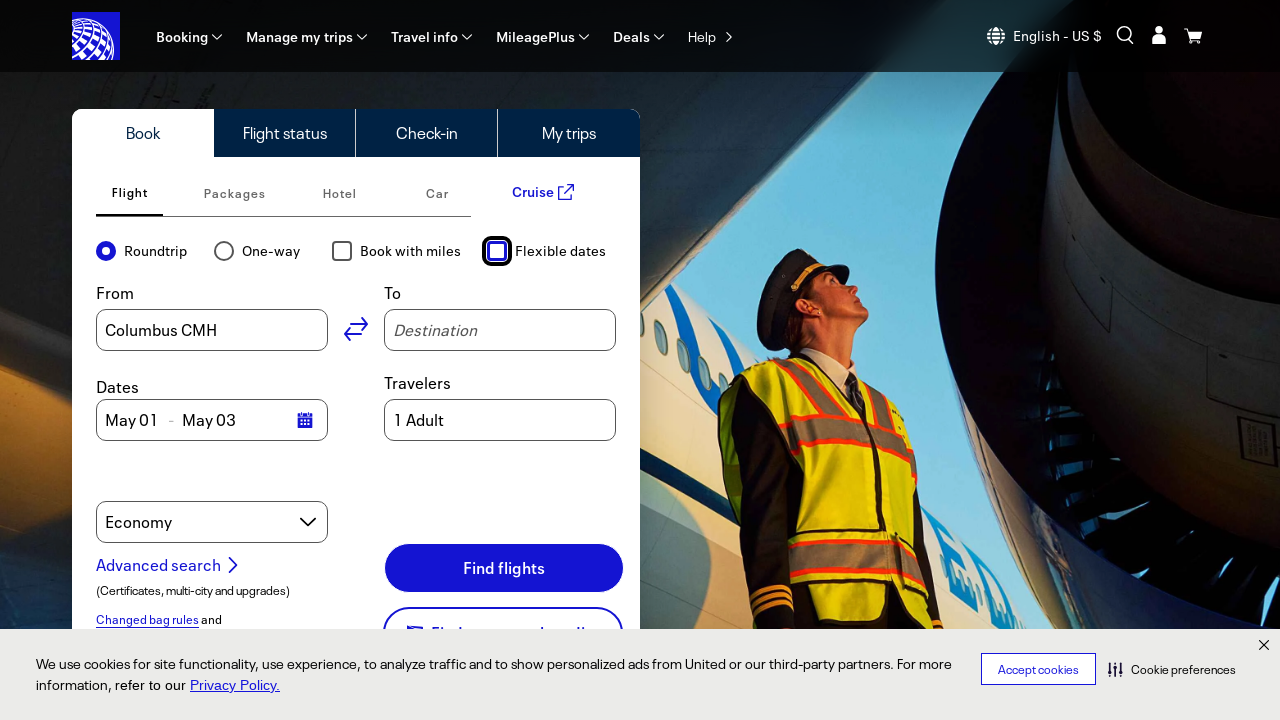

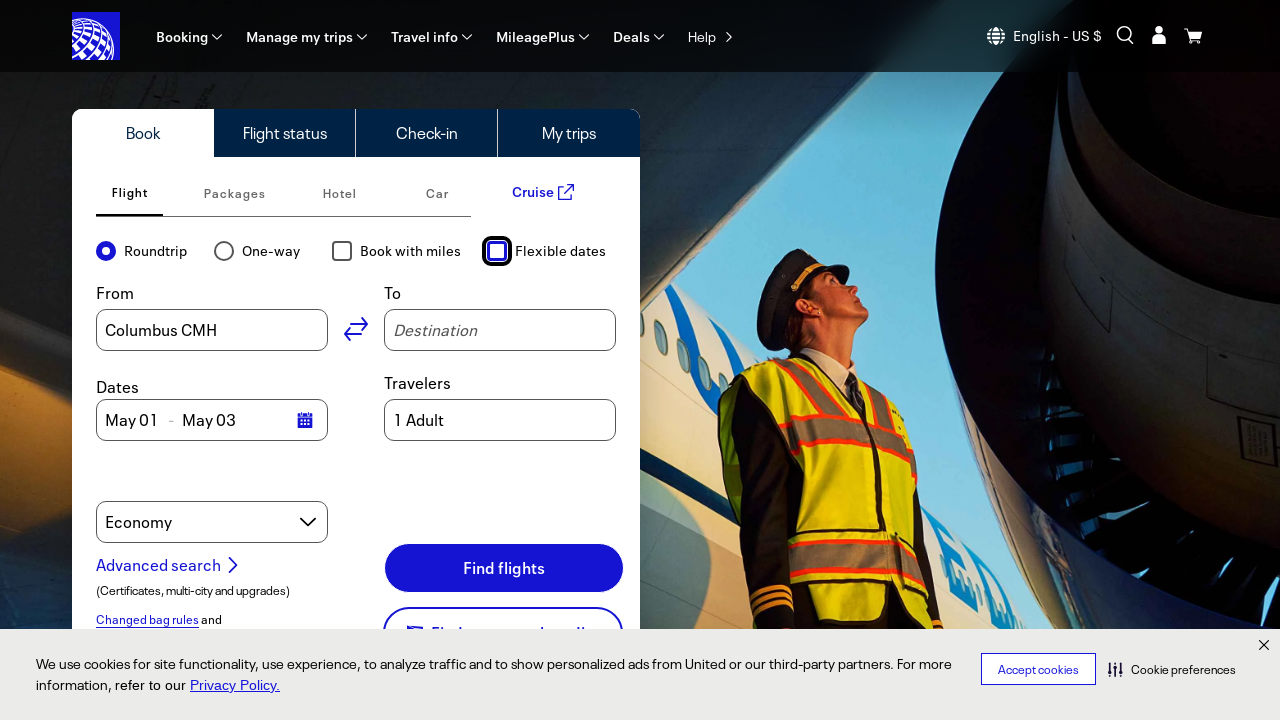